Verifies that input fields are present on the RedBus homepage by checking for input elements

Starting URL: https://www.redbus.in/

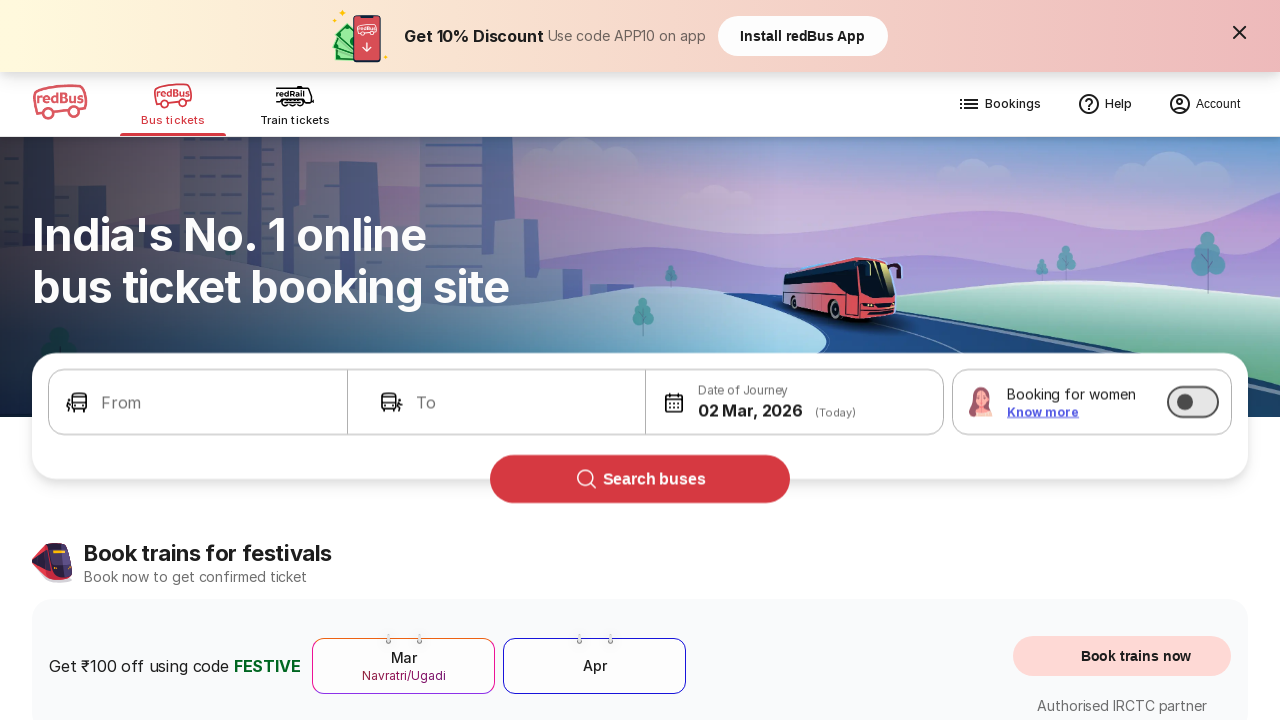

Waited for input elements to be attached to the DOM on RedBus homepage
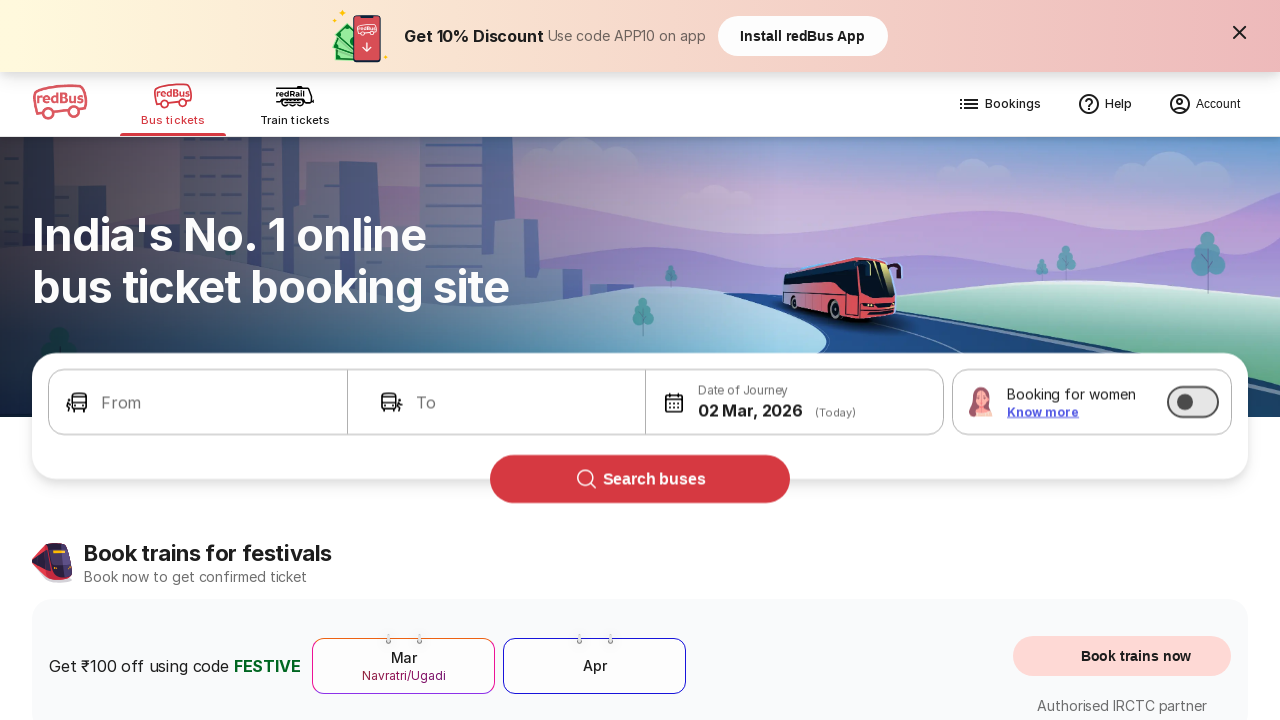

Located all input elements on the page
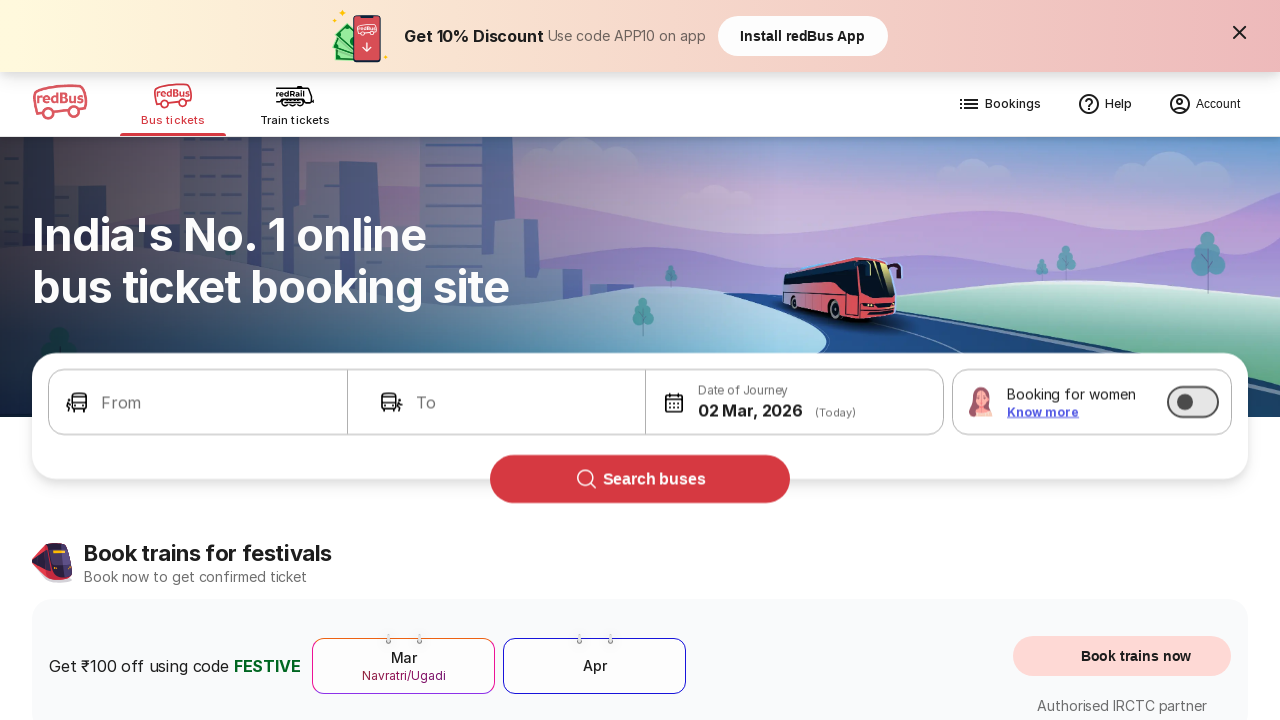

Verified that at least one input field is present on the RedBus homepage
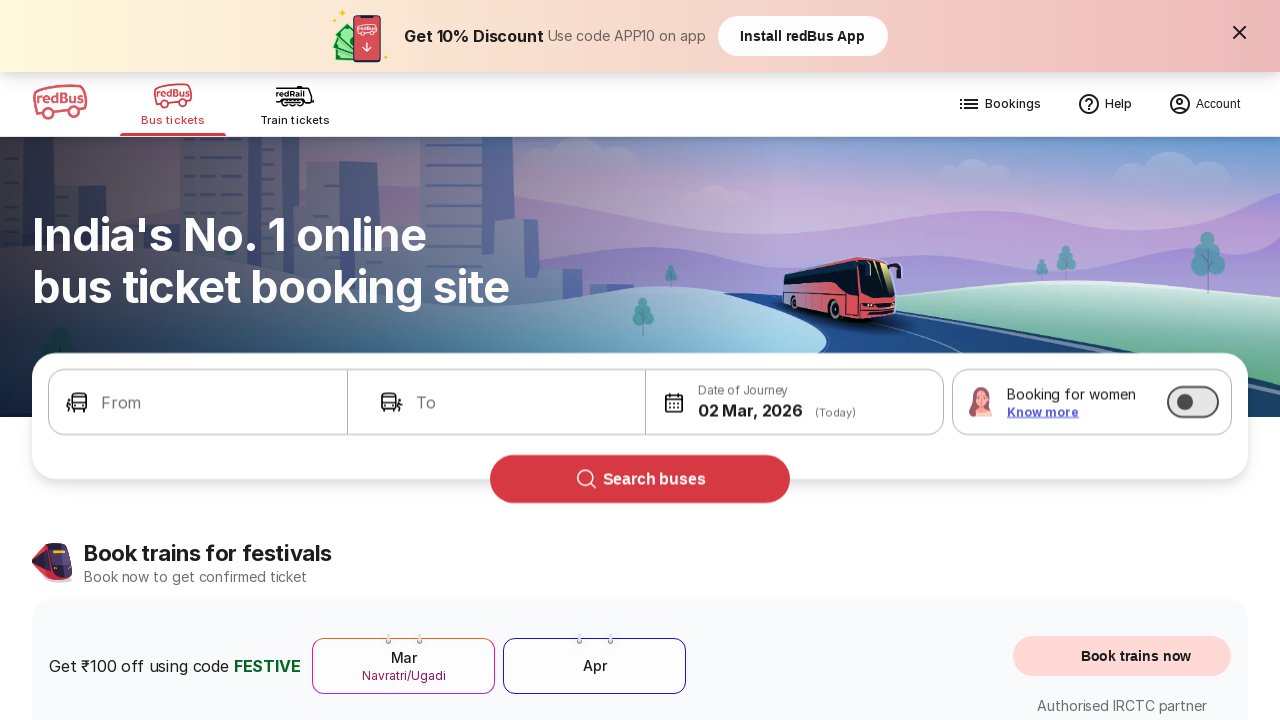

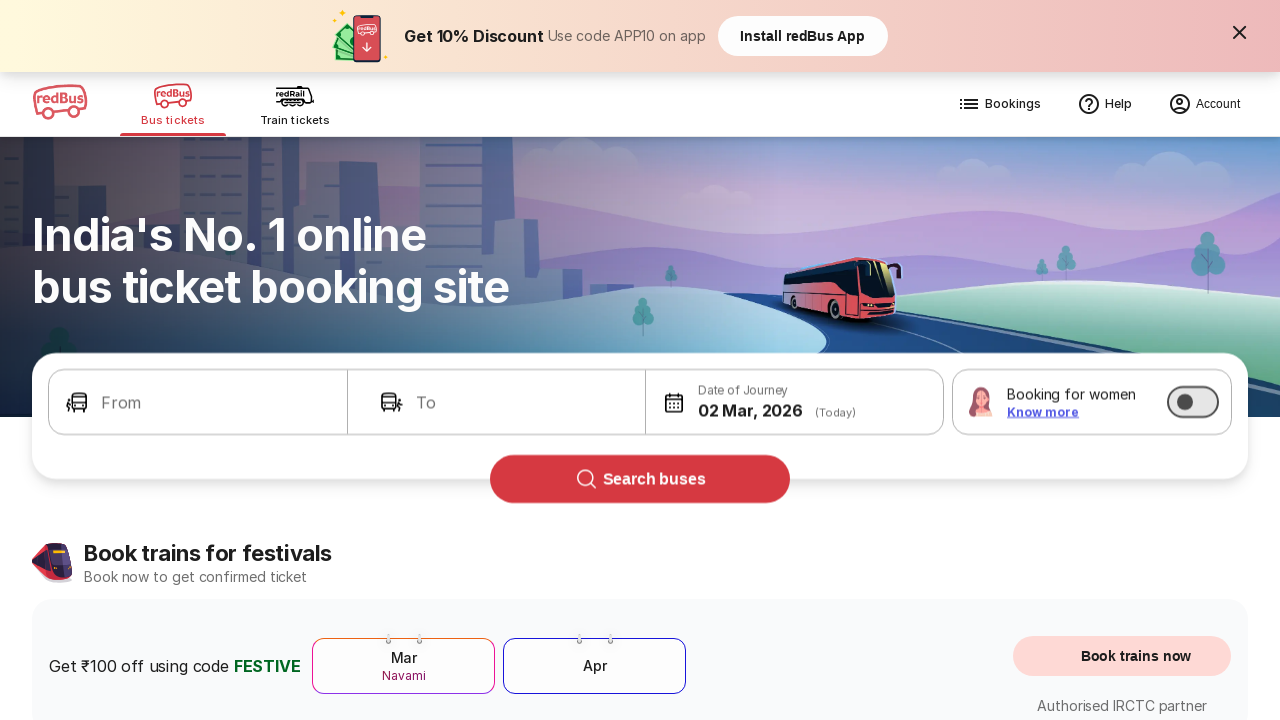